Tests element highlighting functionality by navigating to a page with many elements and visually highlighting a specific element with a red dashed border using JavaScript style manipulation.

Starting URL: http://the-internet.herokuapp.com/large

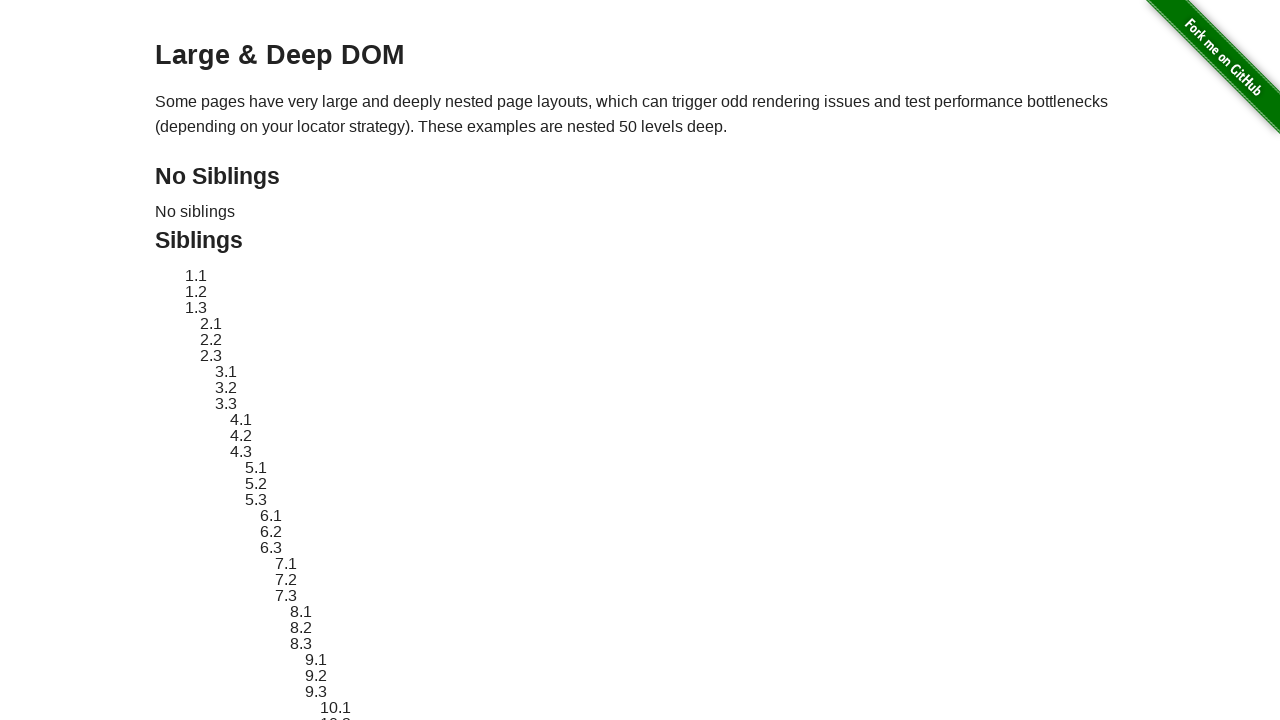

Navigated to the-internet.herokuapp.com/large page
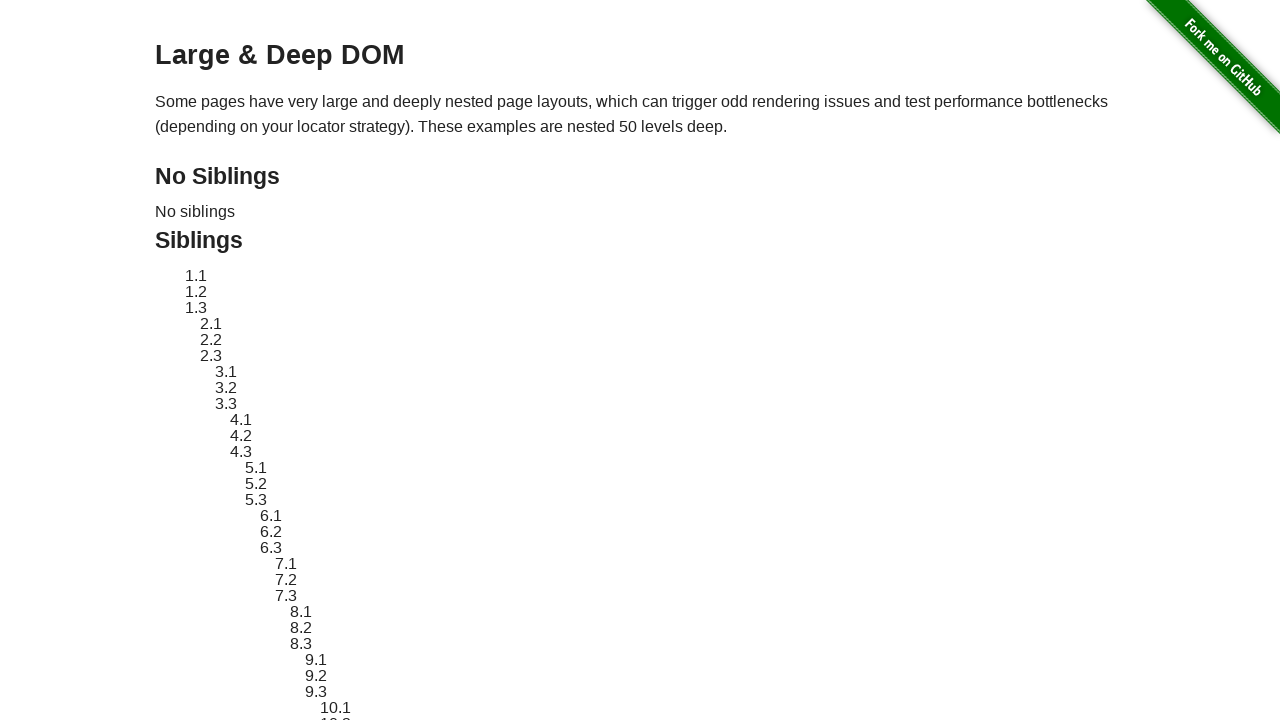

Target element #sibling-2.3 loaded and is visible
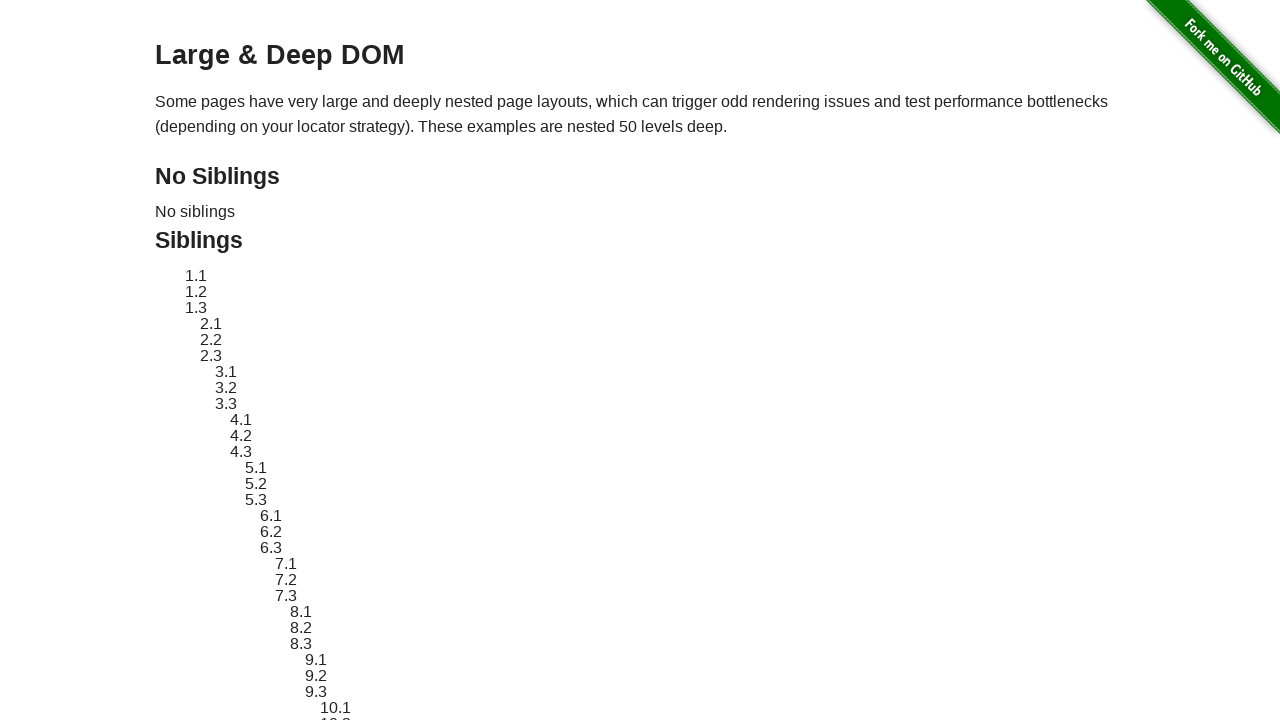

Located target element #sibling-2.3
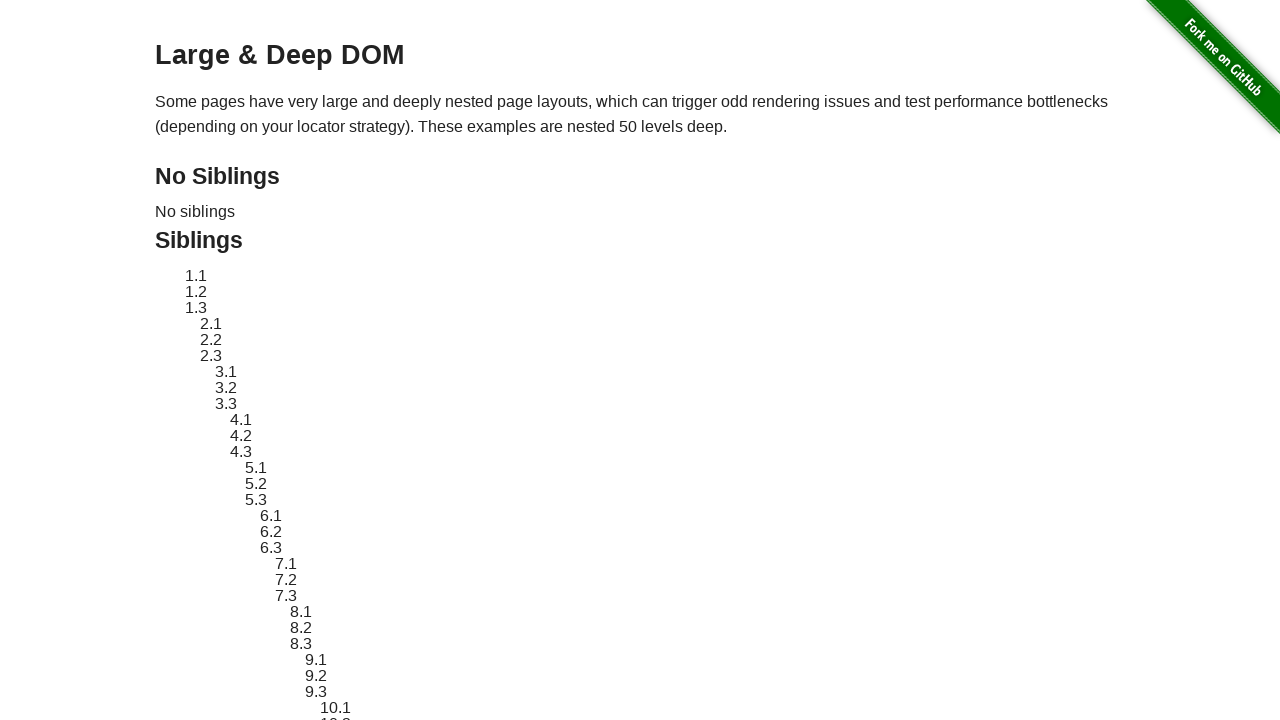

Retrieved original style attribute from target element
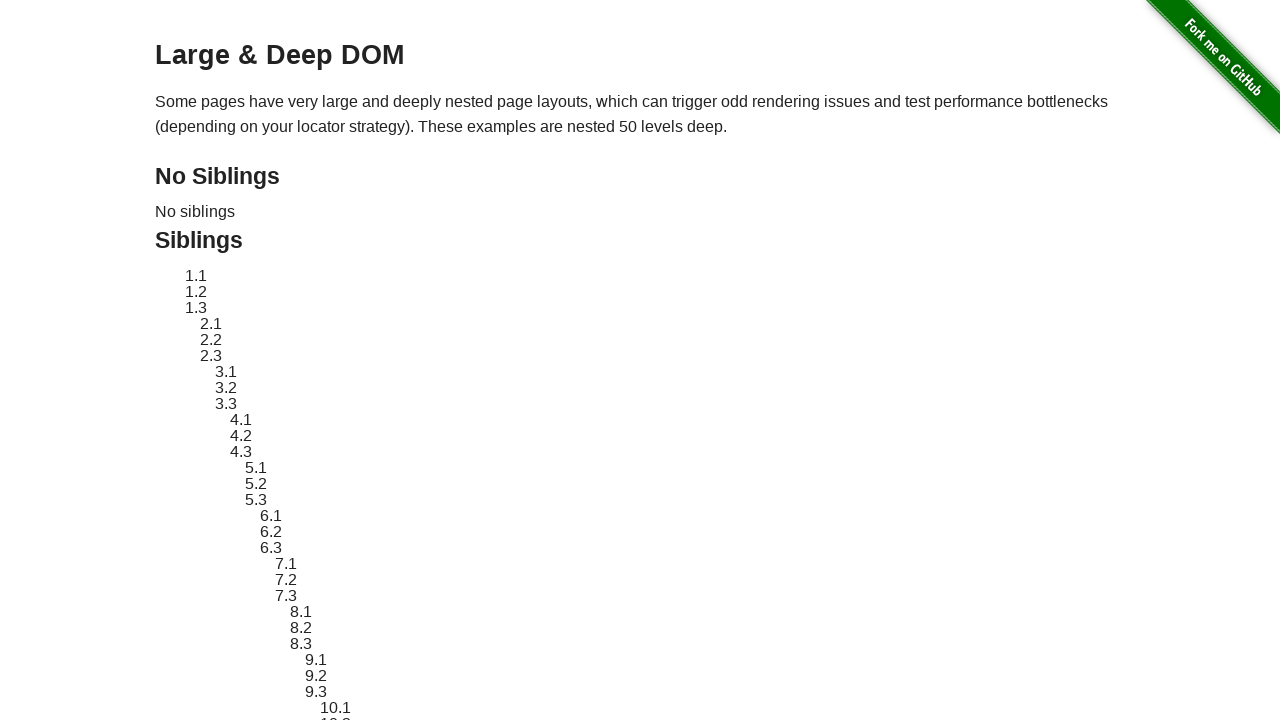

Applied red dashed border highlight style to element
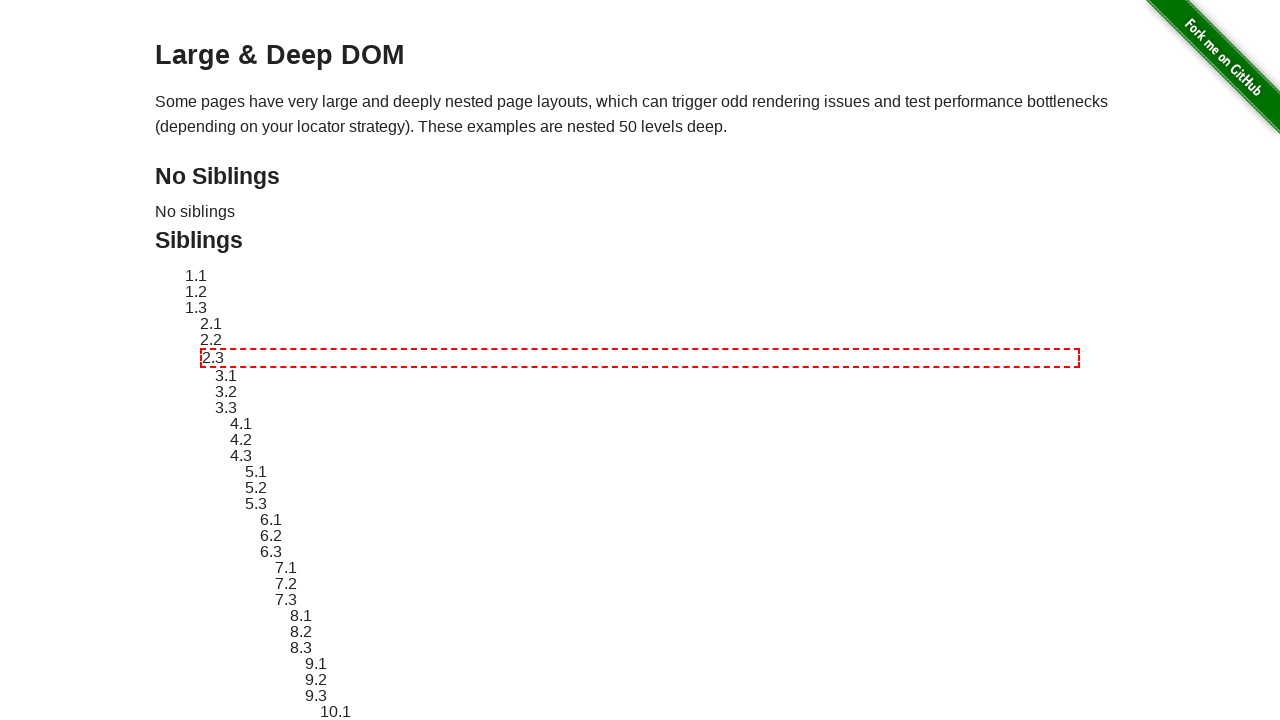

Waited 3 seconds to observe the highlight effect
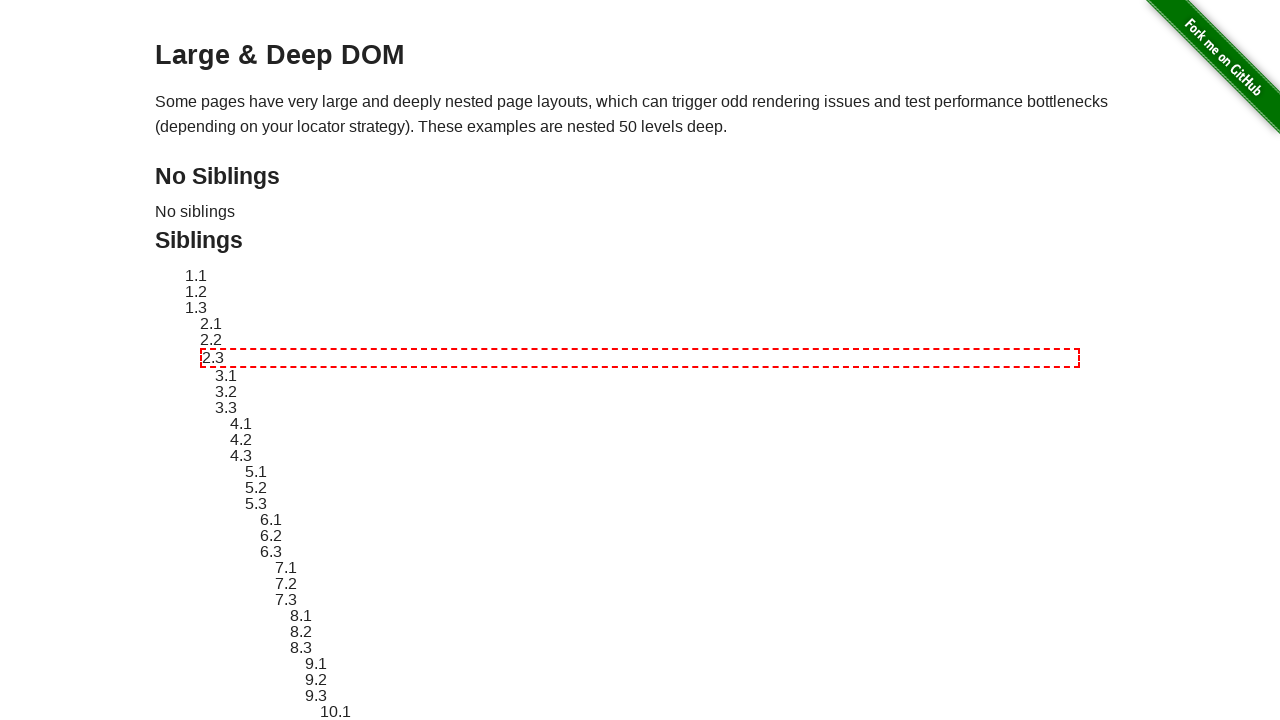

Reverted element style back to original
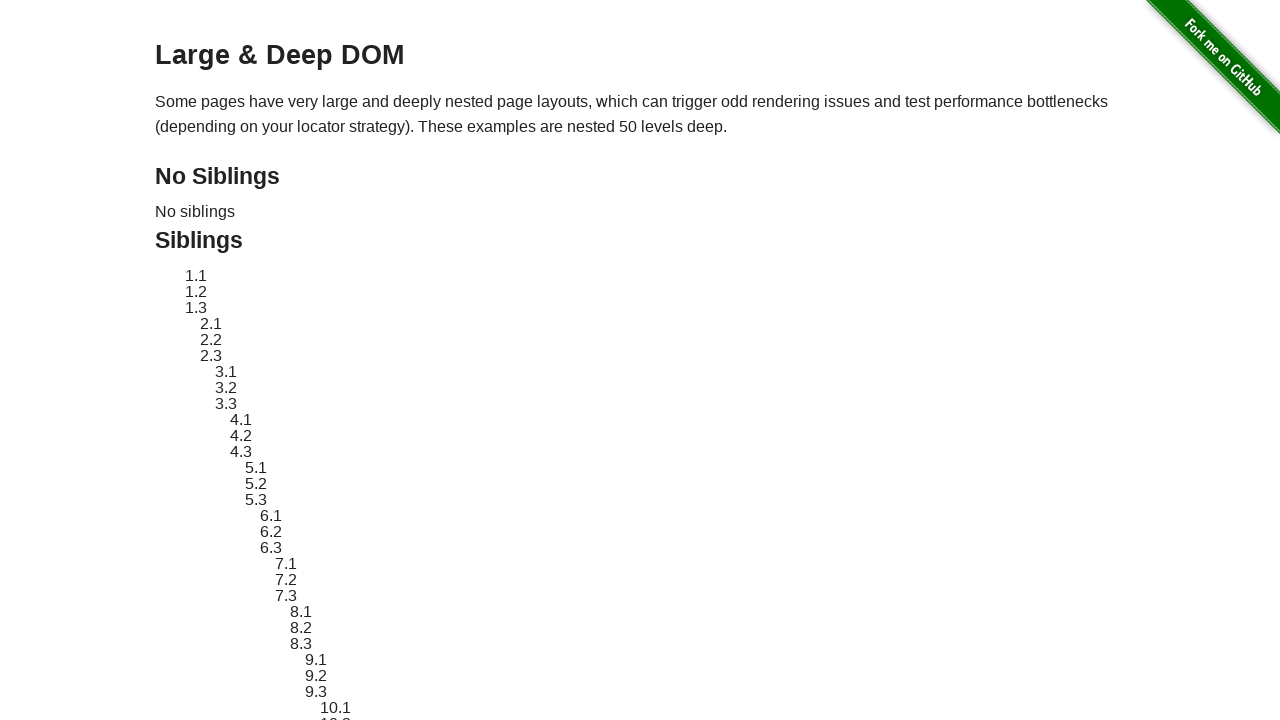

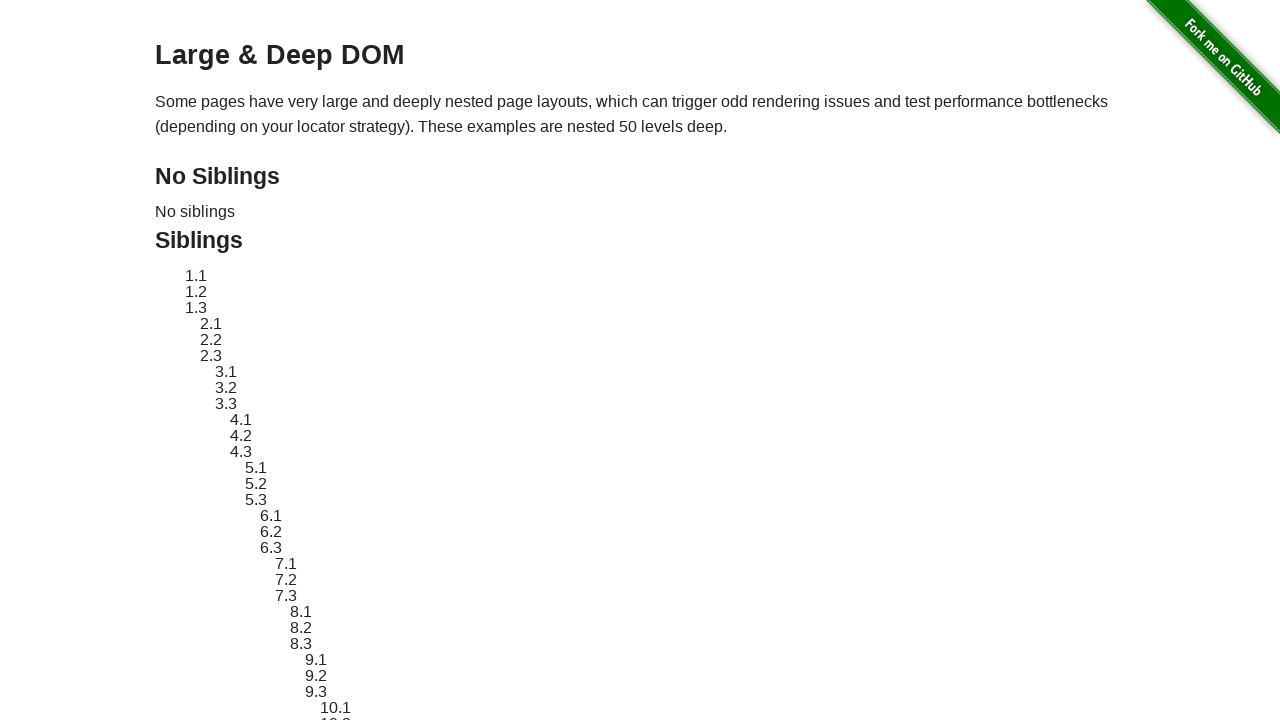